Navigates to the Bolivian electoral computation website and clicks on the "ACTAS" (records) button to view election records.

Starting URL: https://computoalcaldes-int.oep.org.bo

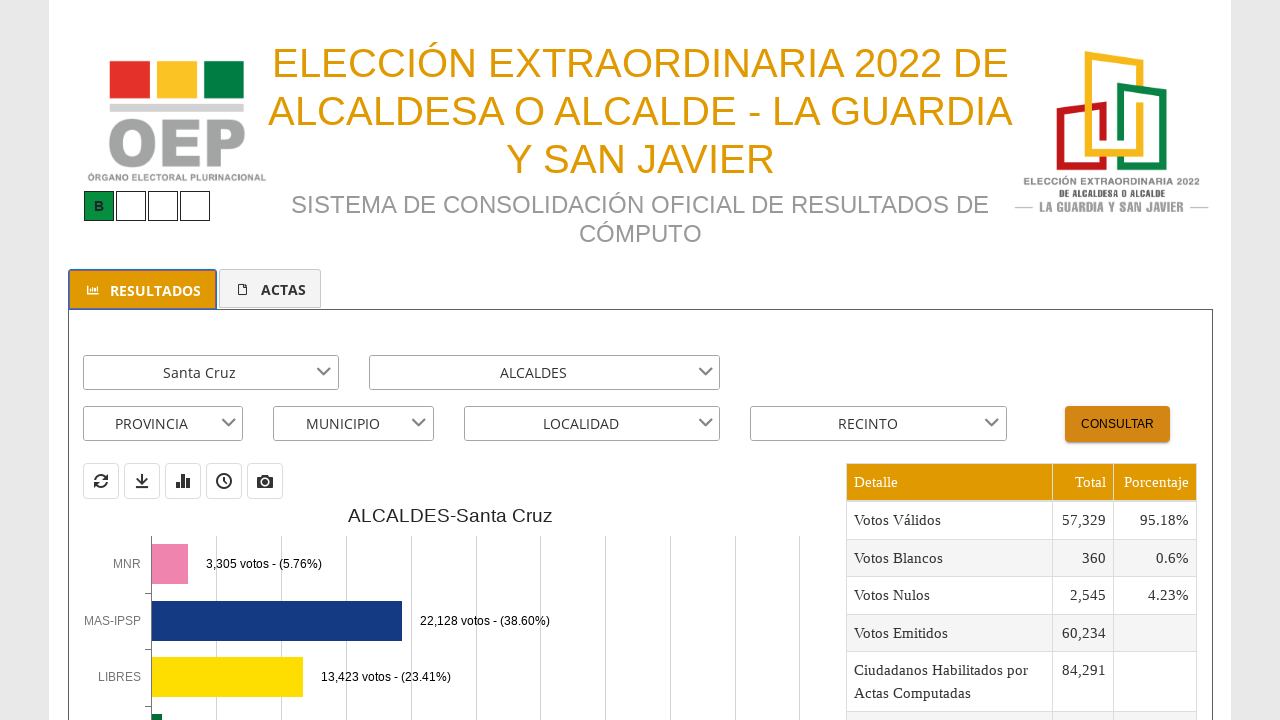

Waited for page to load with networkidle state
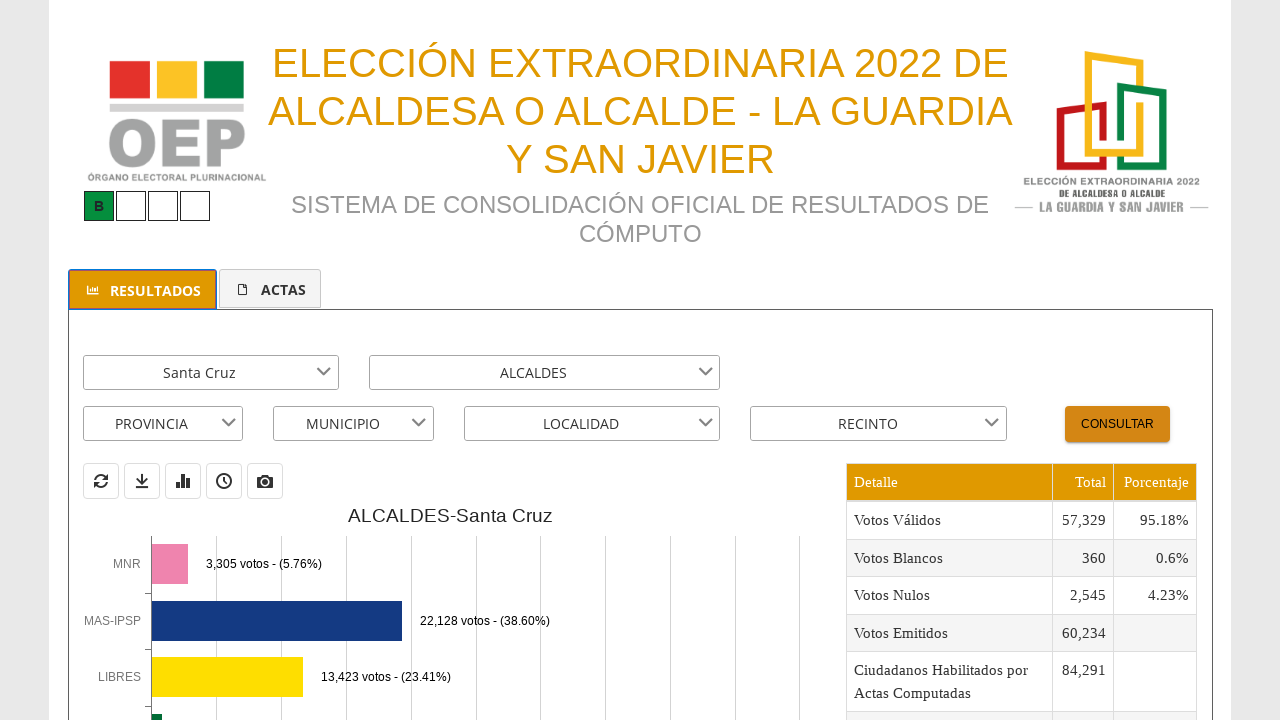

Clicked on the ACTAS (records) button at (284, 289) on xpath=//span[contains(text(), 'ACTAS')]
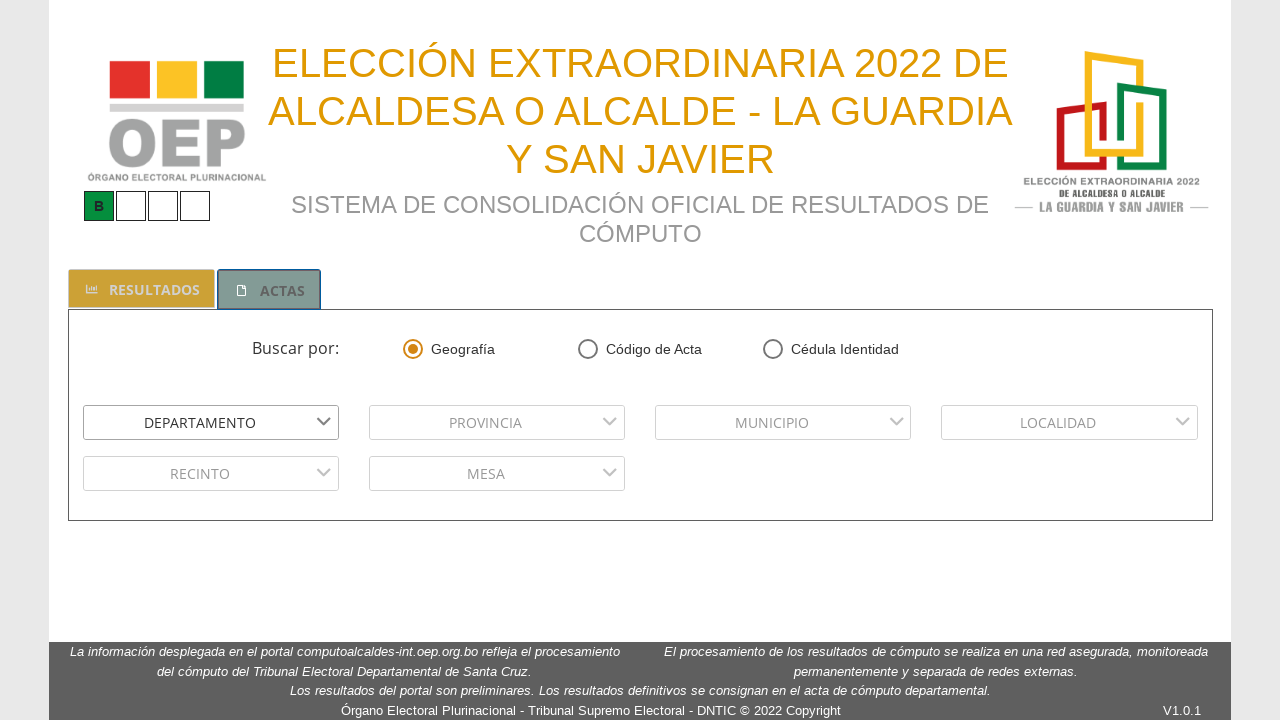

Waited for page to load after clicking ACTAS button
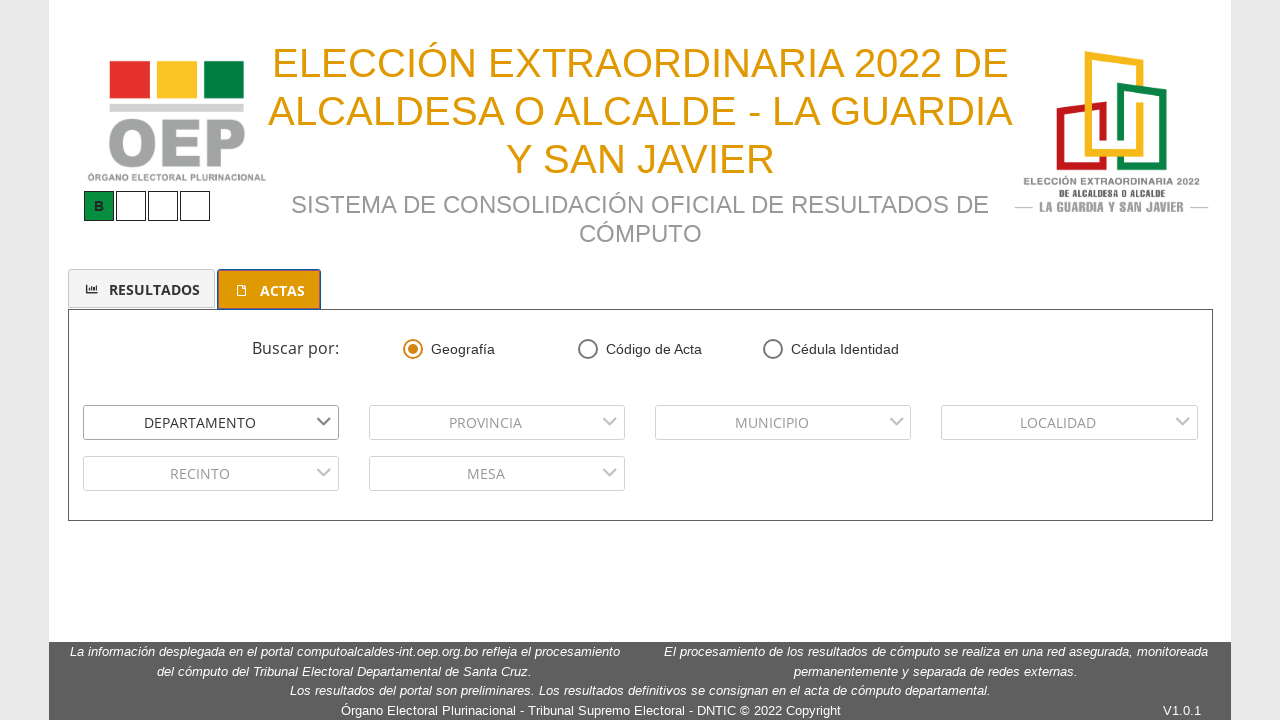

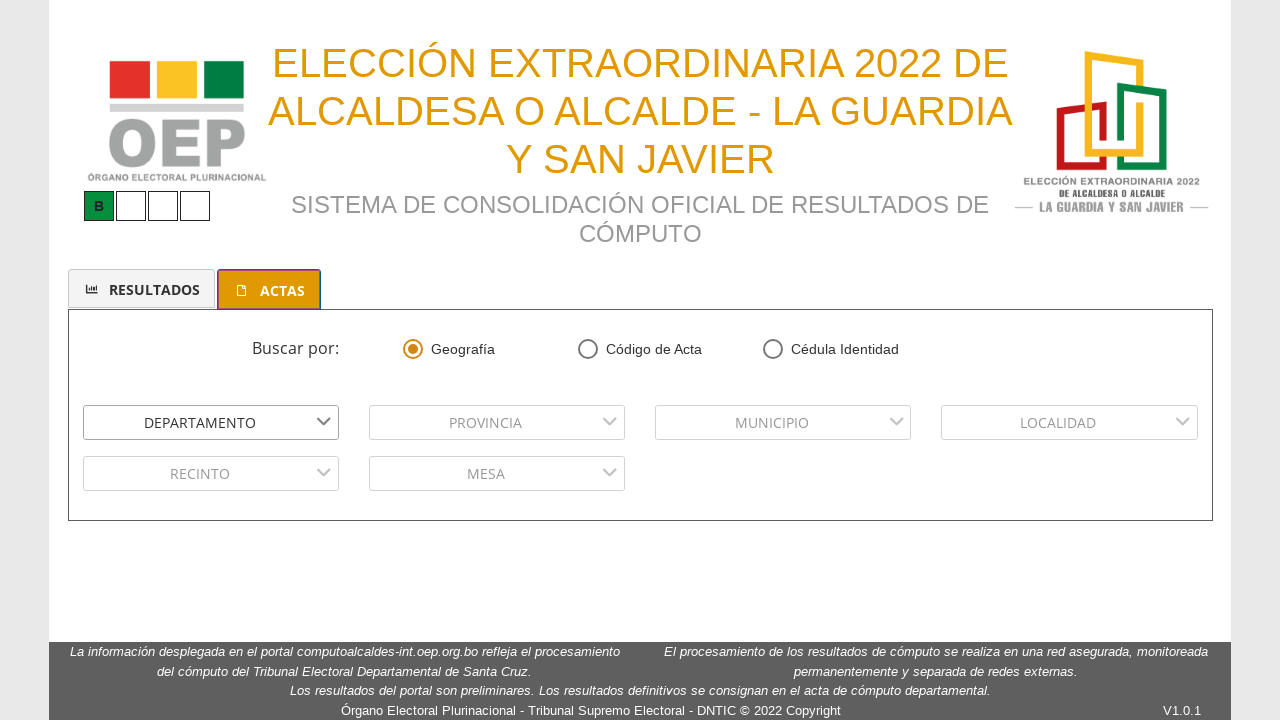